Tests file upload functionality by uploading a file and submitting the form on the Heroku test application

Starting URL: https://the-internet.herokuapp.com/upload

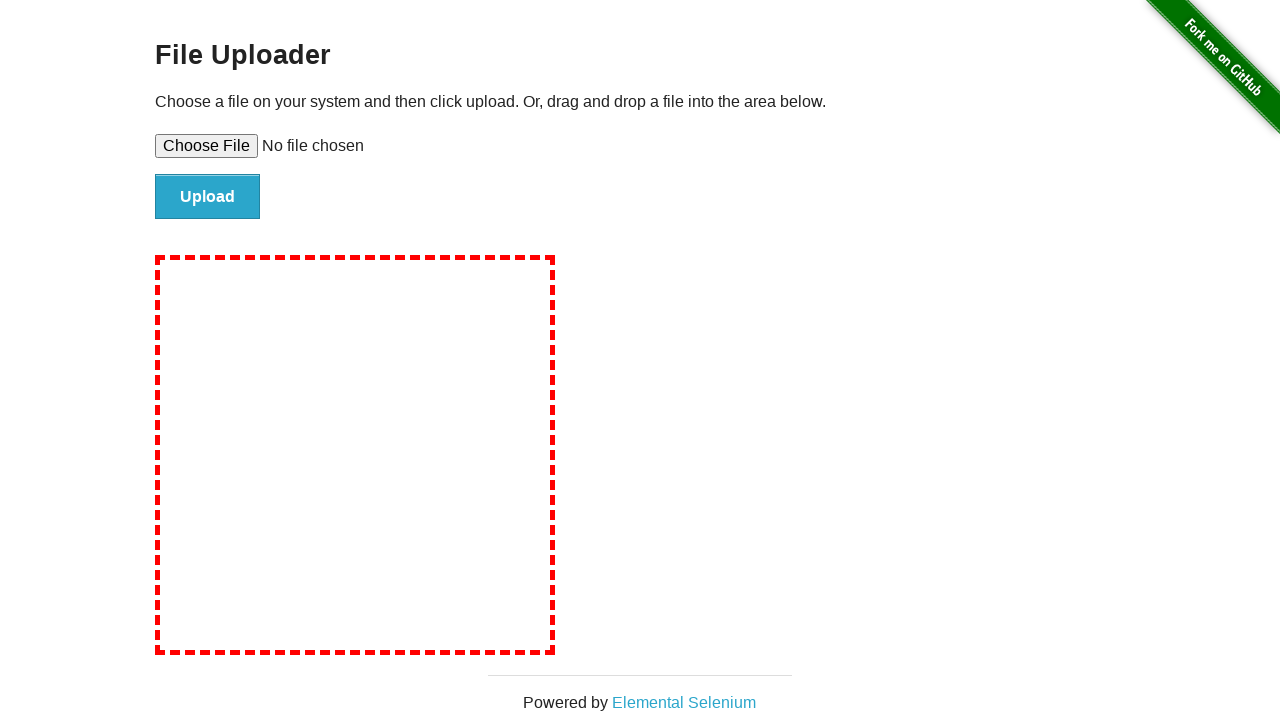

Created temporary test file for upload
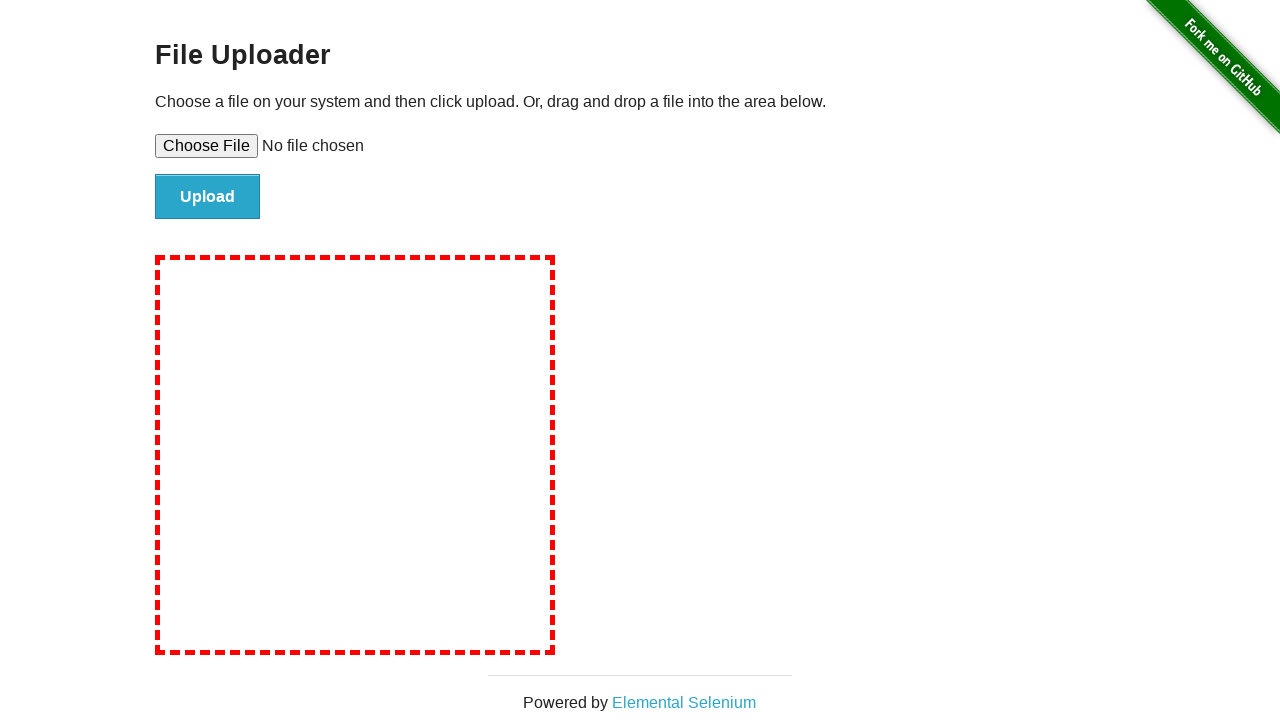

Selected test file in file upload input
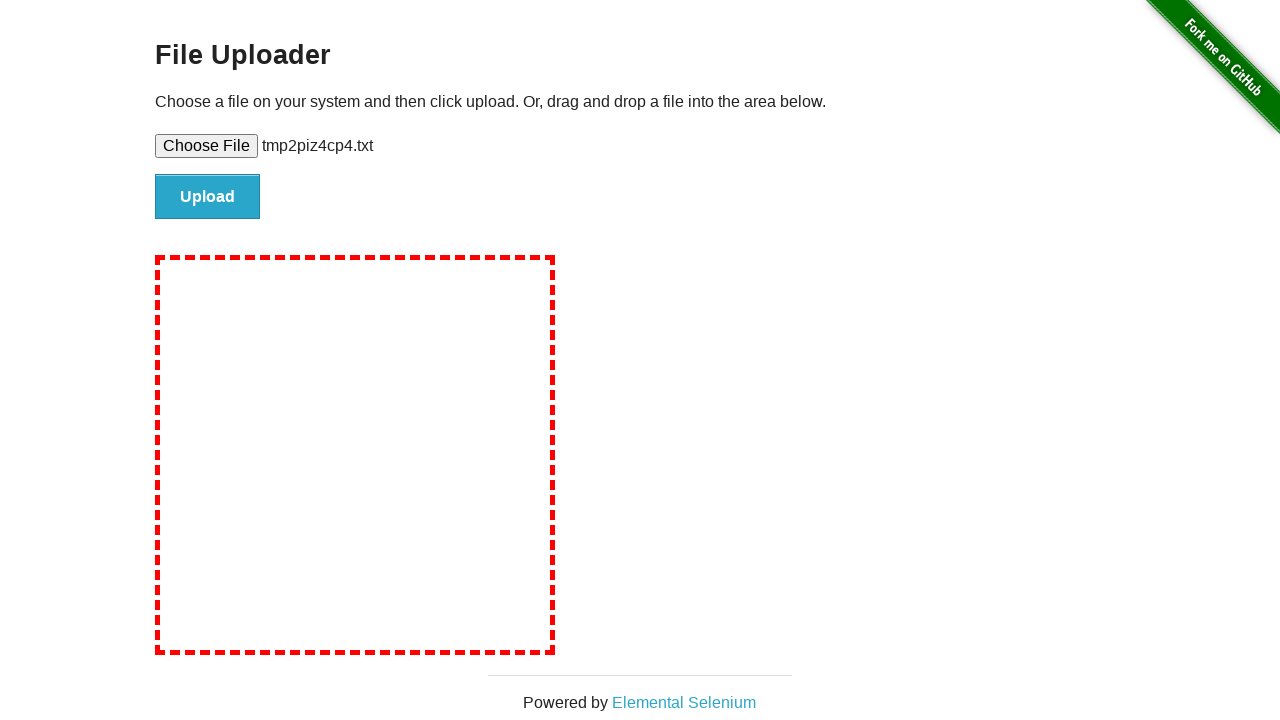

Clicked upload button to submit file at (208, 197) on #file-submit
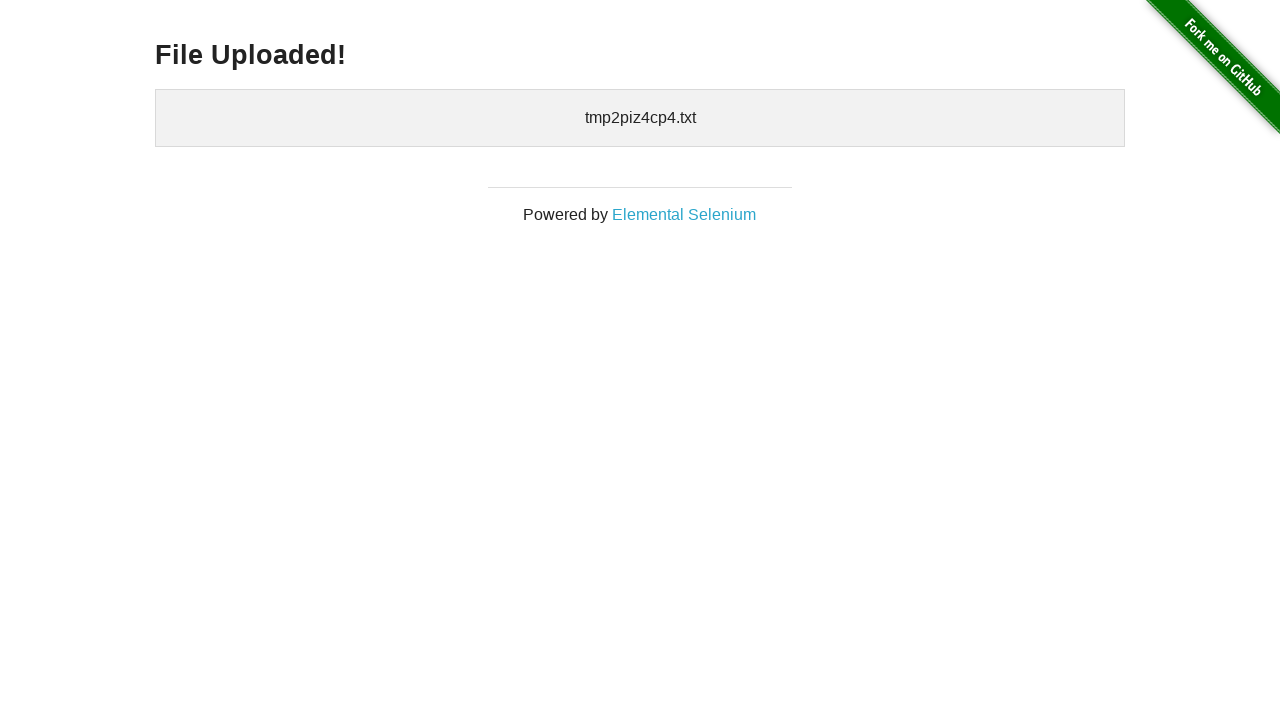

Upload completed and confirmation message displayed
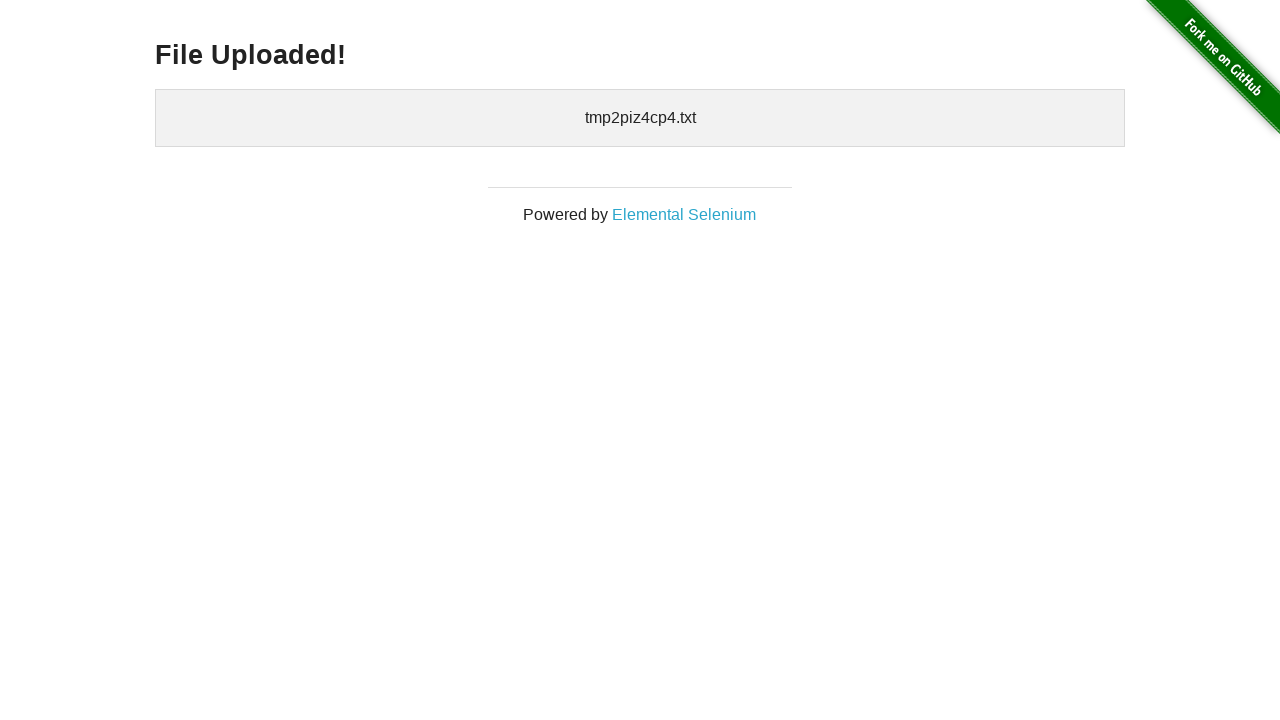

Cleaned up temporary test file
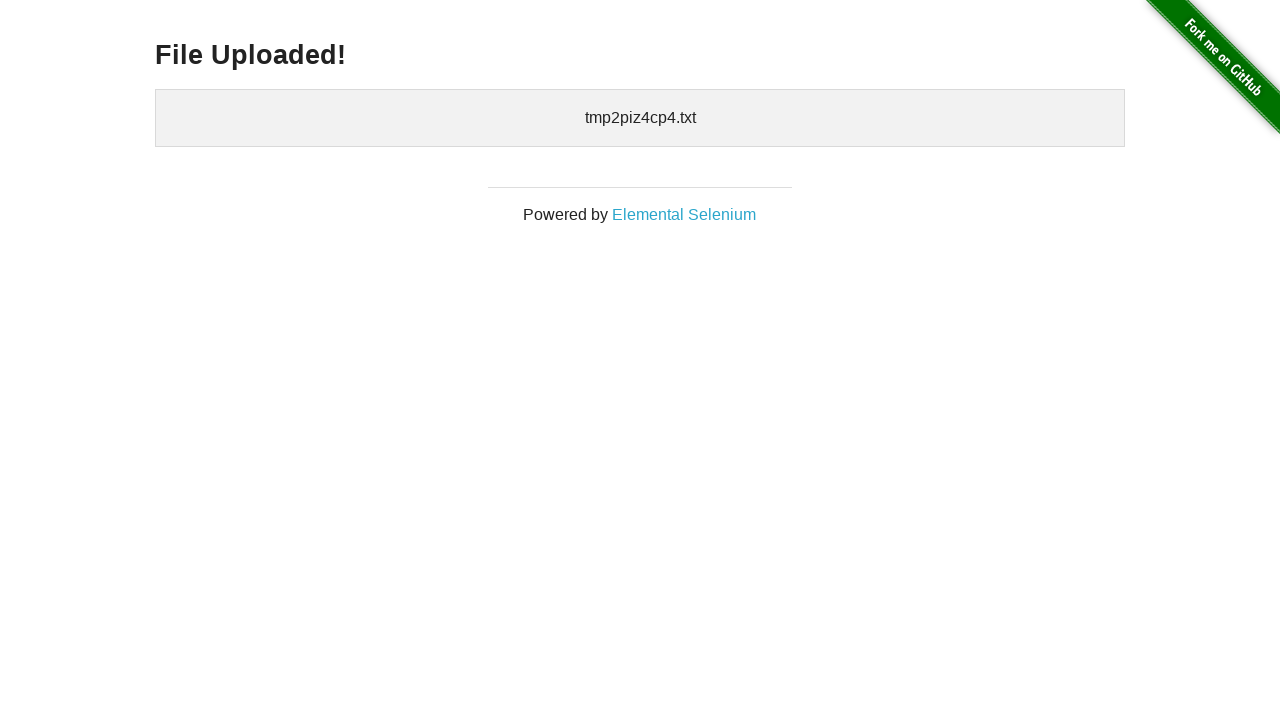

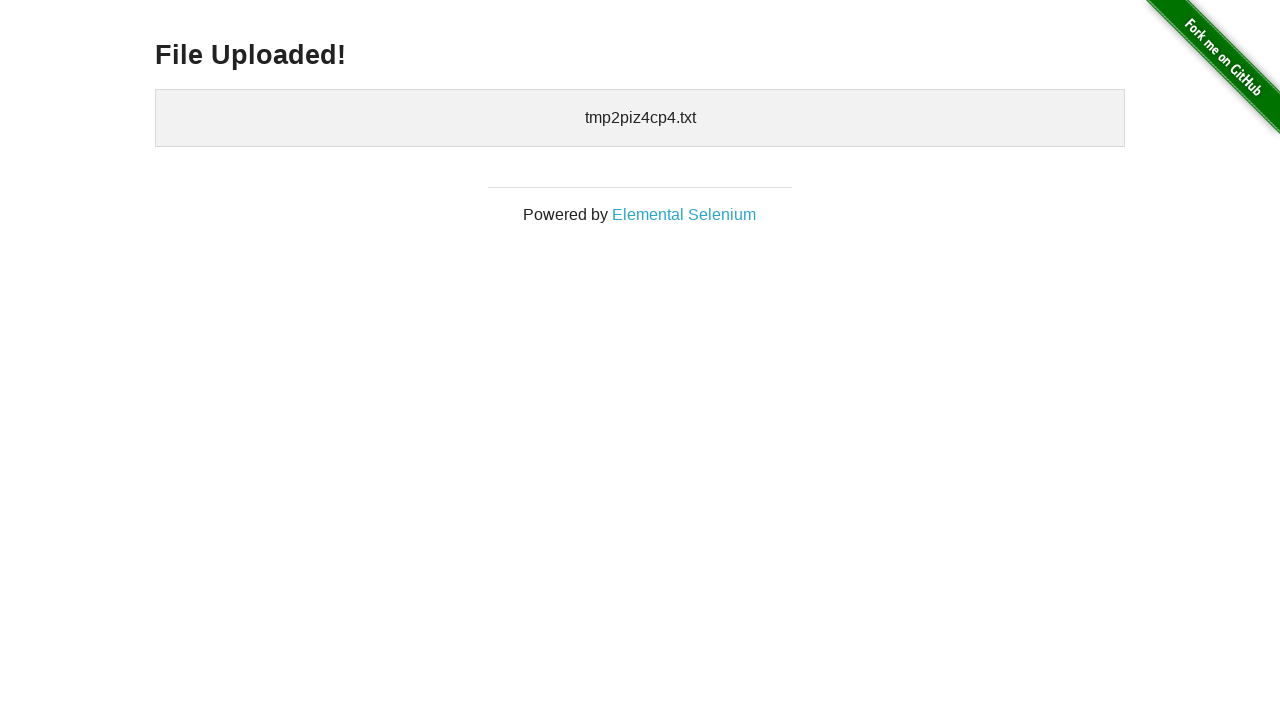